Tests navigation by clicking a dynamically calculated link text (based on mathematical formula), then fills out a form with first name, last name, city, and country fields, and submits it.

Starting URL: http://suninjuly.github.io/find_link_text

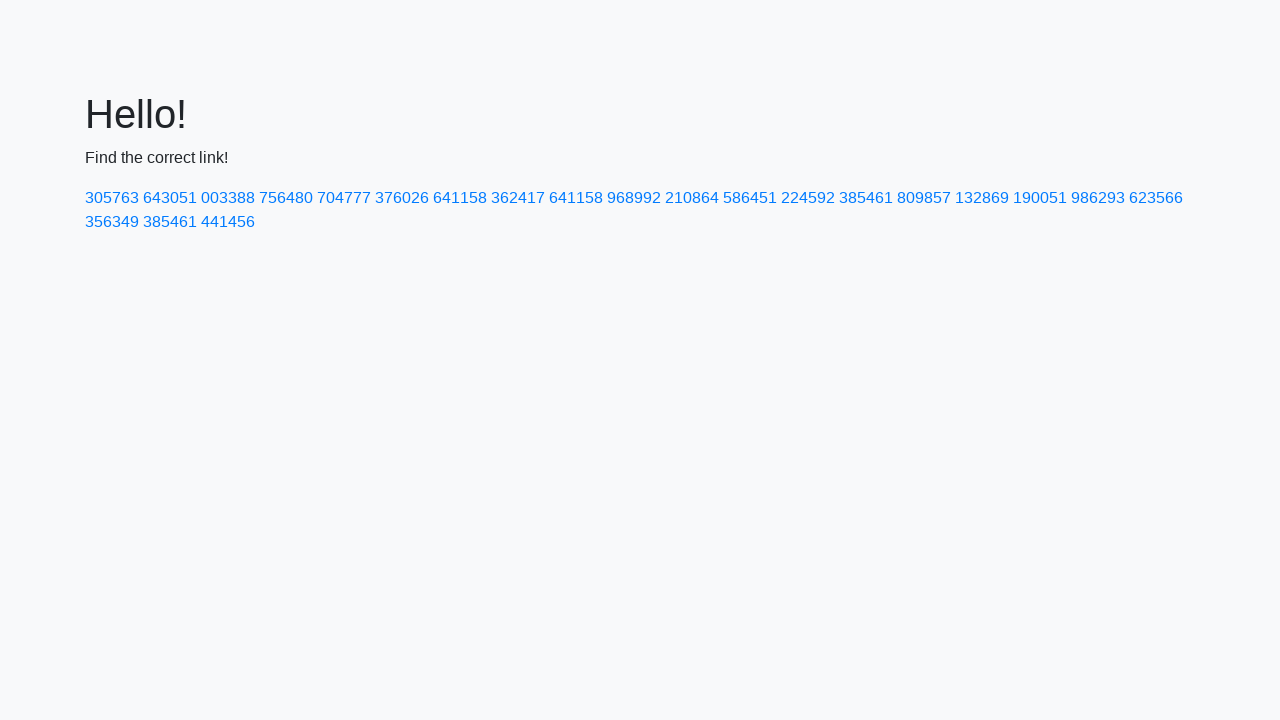

Calculated link text using mathematical formula: π^e * 10000
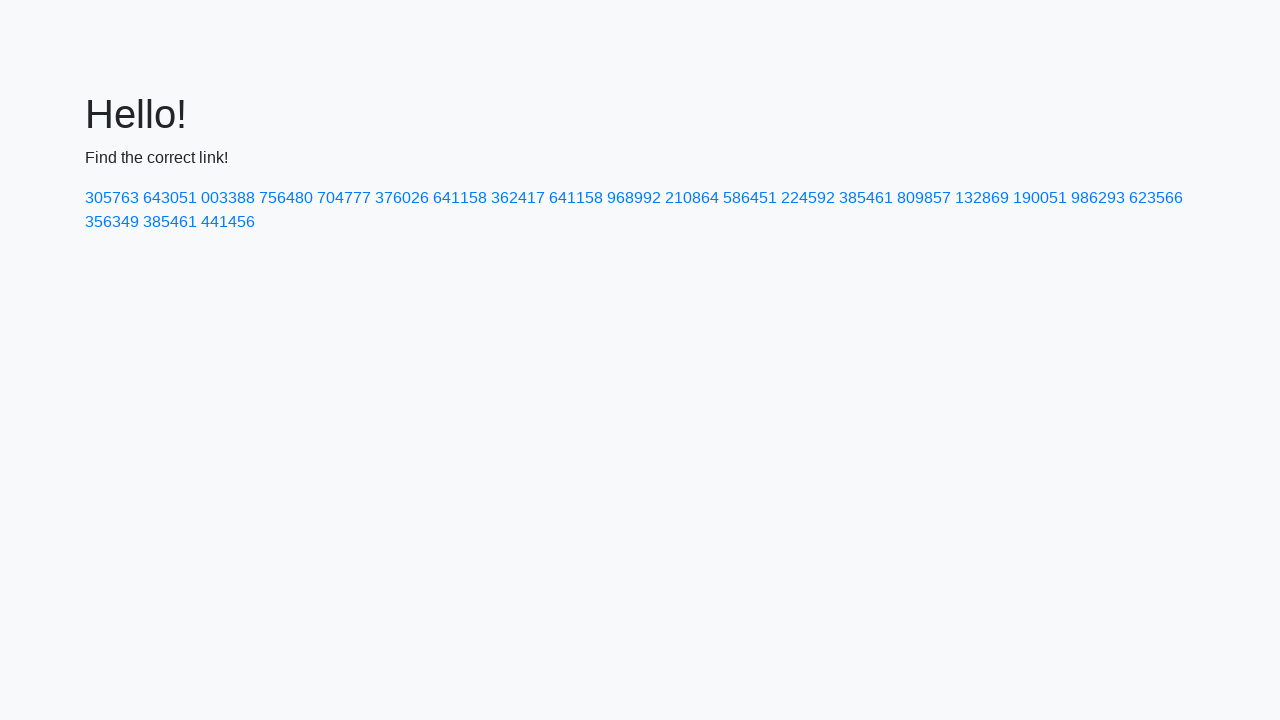

Clicked dynamically calculated link with text '224592' at (808, 198) on text=224592
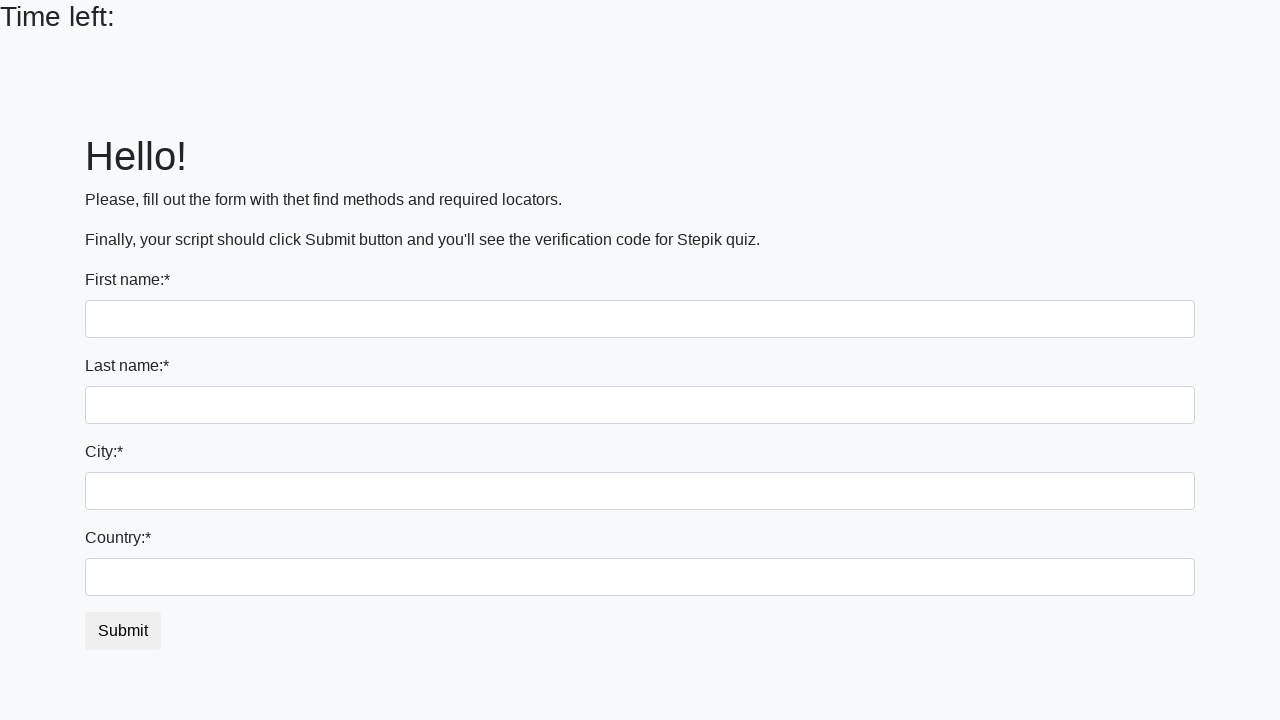

Filled first name field with 'Ivan' on input
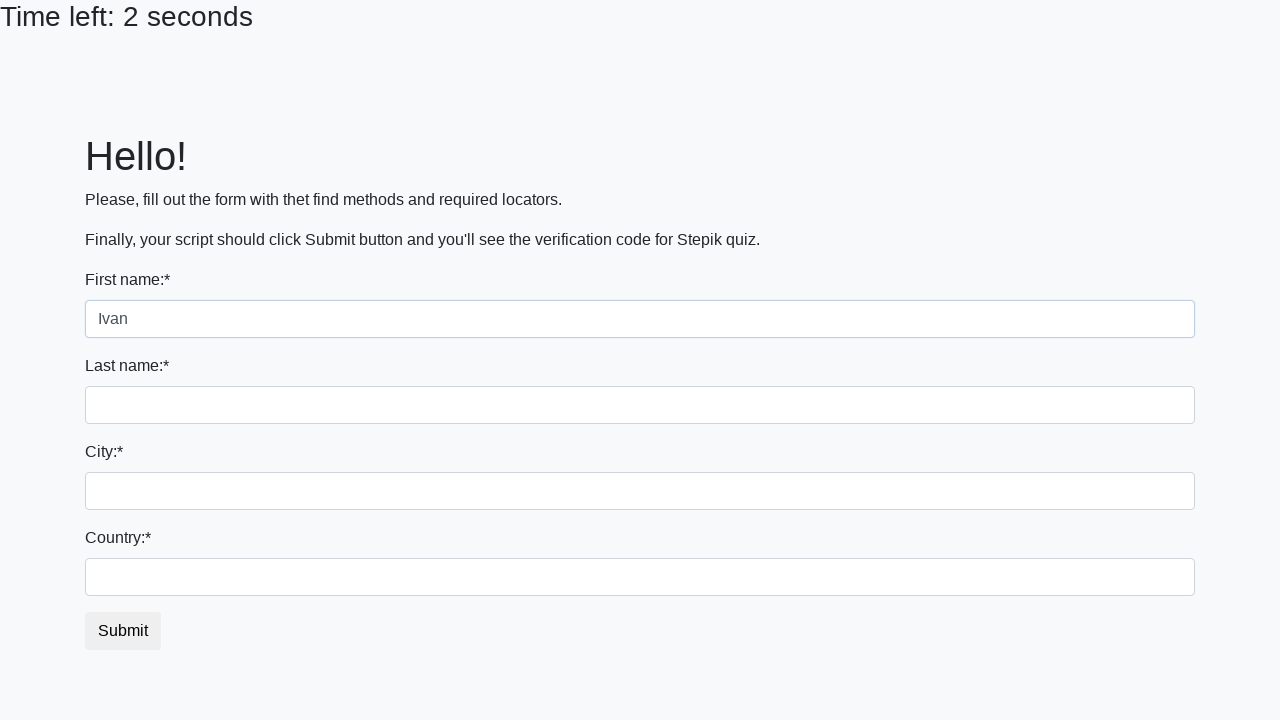

Filled last name field with 'Petrov' on input[name='last_name']
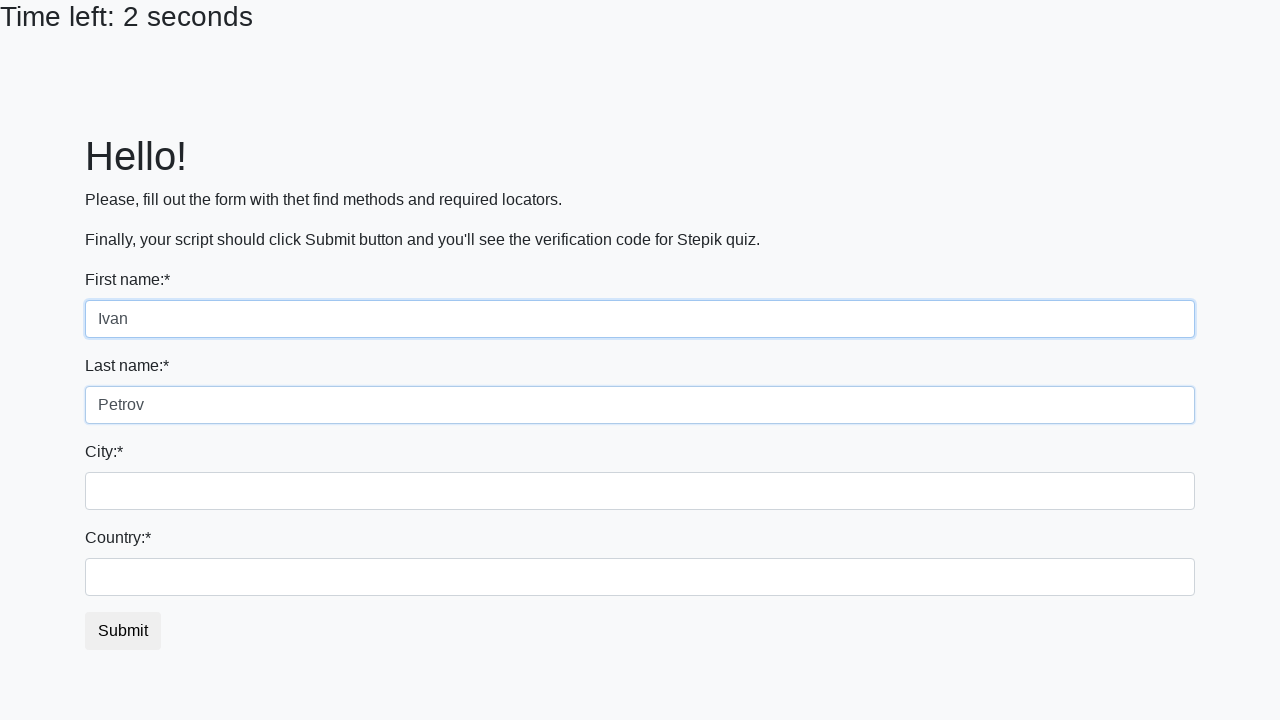

Filled city field with 'Smolensk' on .city
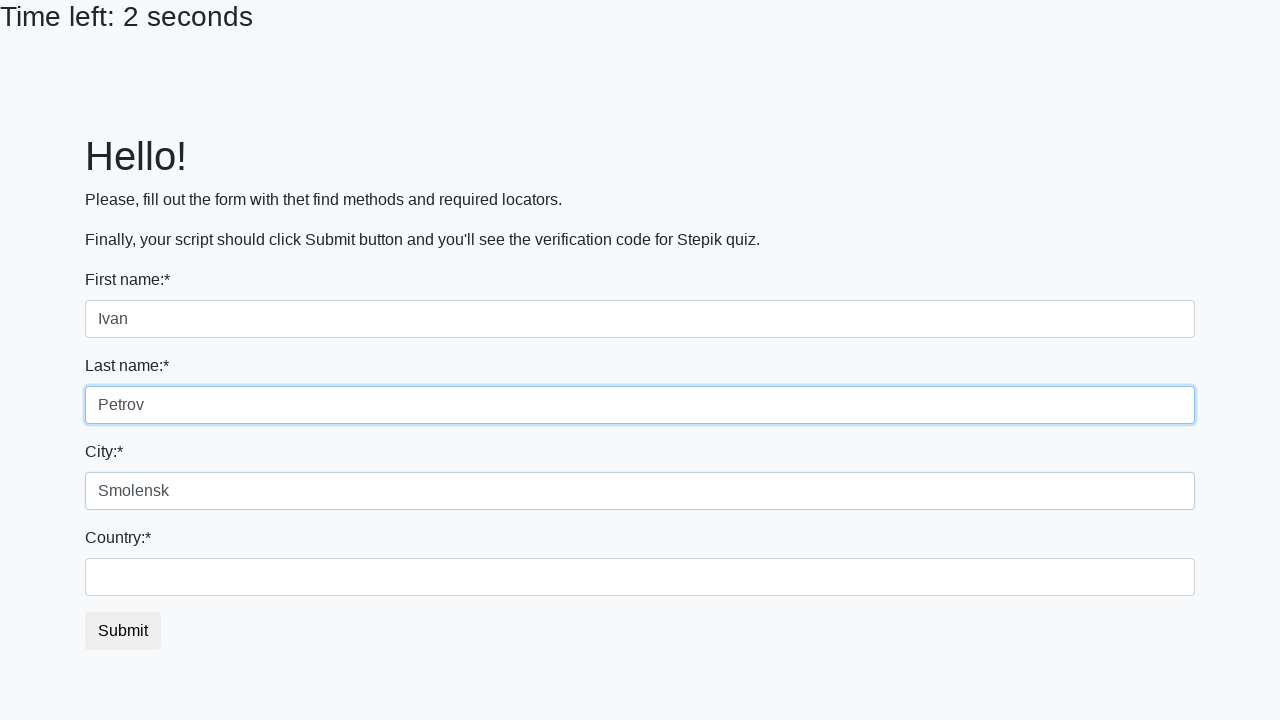

Filled country field with 'Russia' on #country
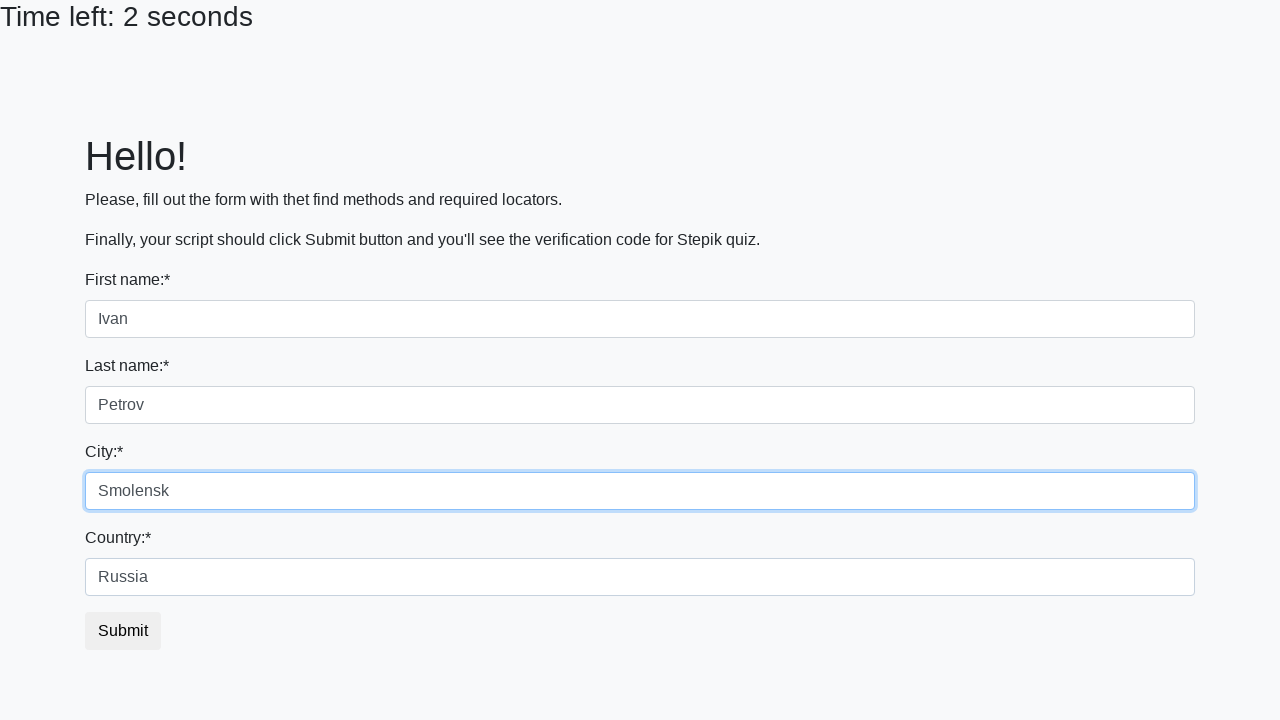

Clicked submit button to submit form at (123, 631) on button.btn
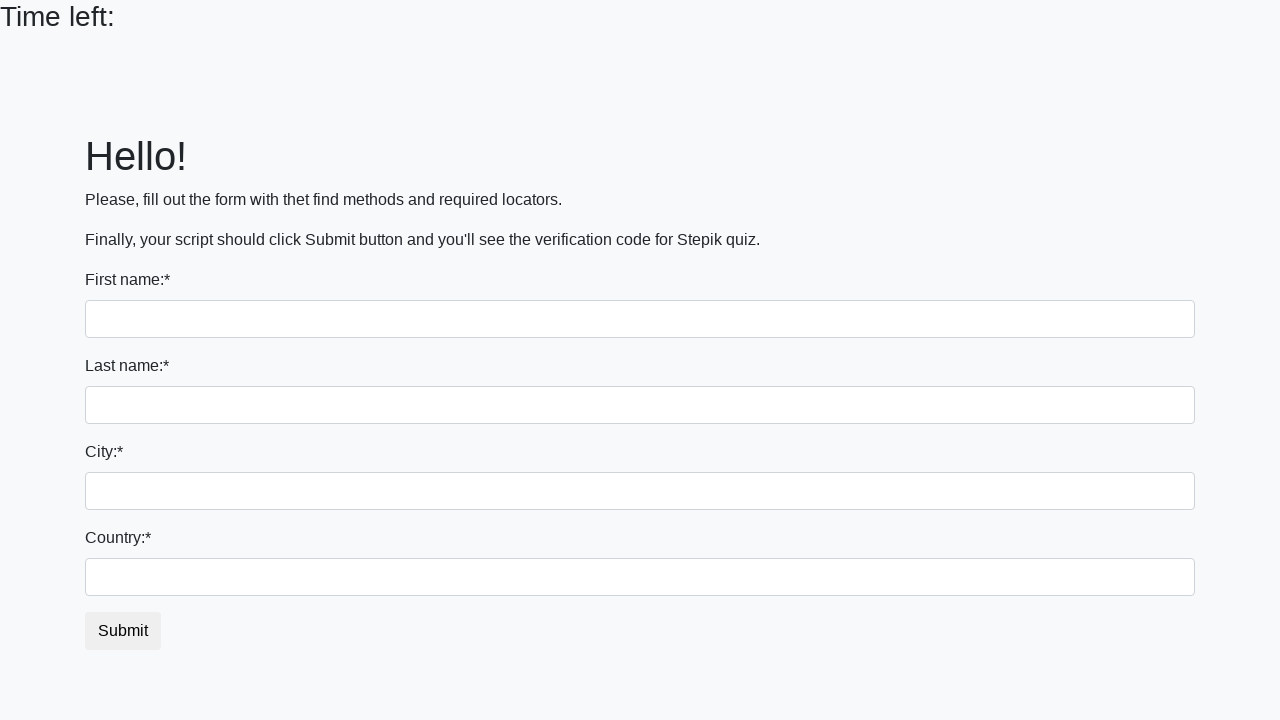

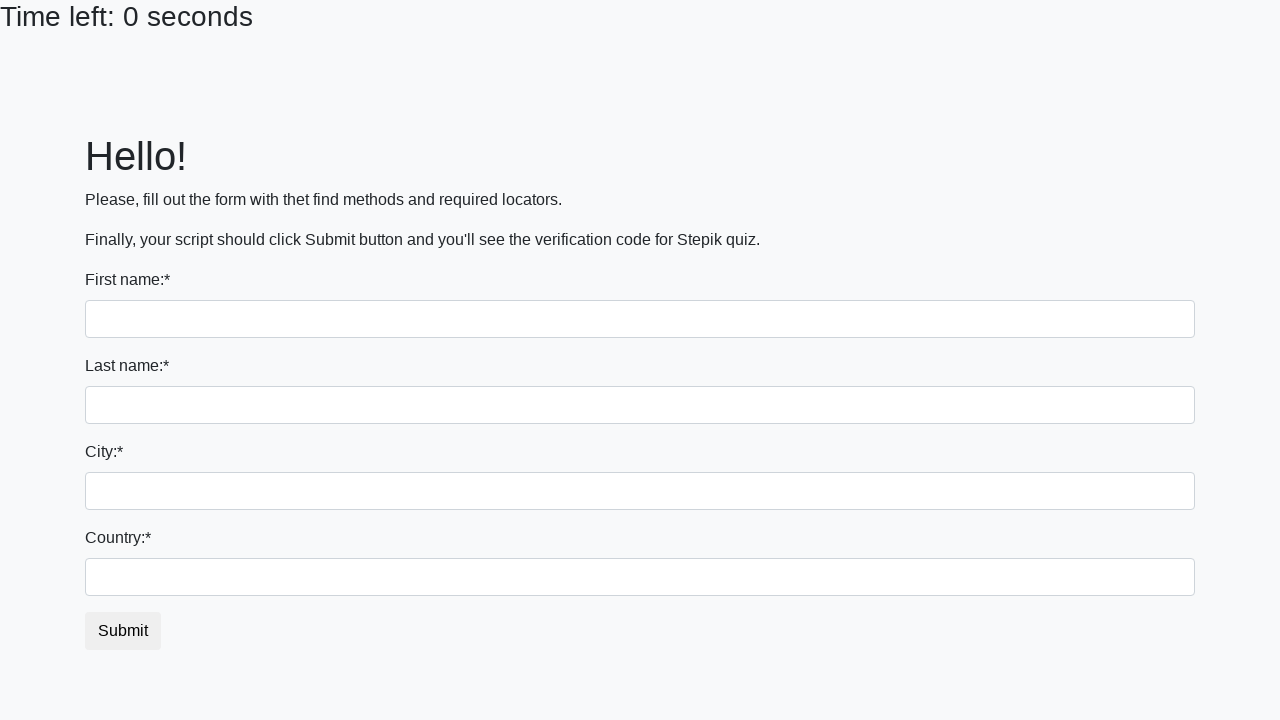